Navigates to the Heroku test site, clicks on the WYSIWYG Editor link to navigate to that page, and demonstrates window handle operations by capturing and logging the current URLs.

Starting URL: http://the-internet.herokuapp.com/

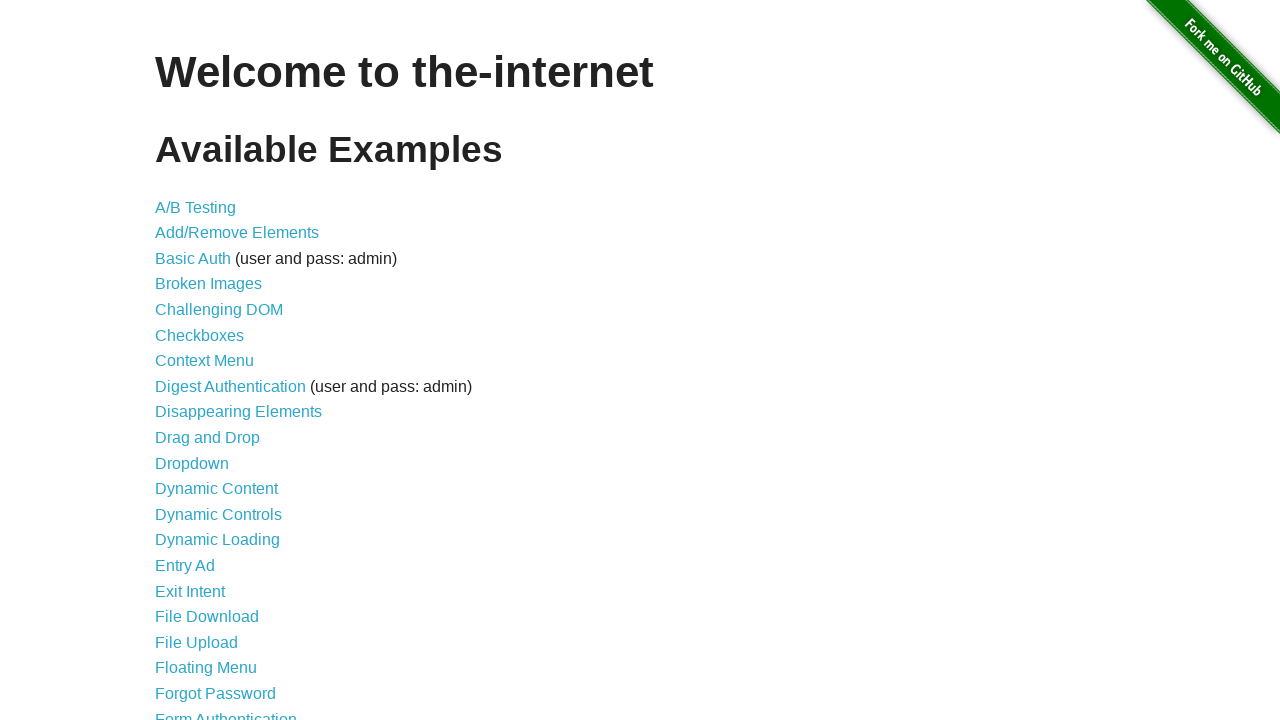

Clicked on WYSIWYG Editor link at (218, 651) on text=WYSIWYG Editor
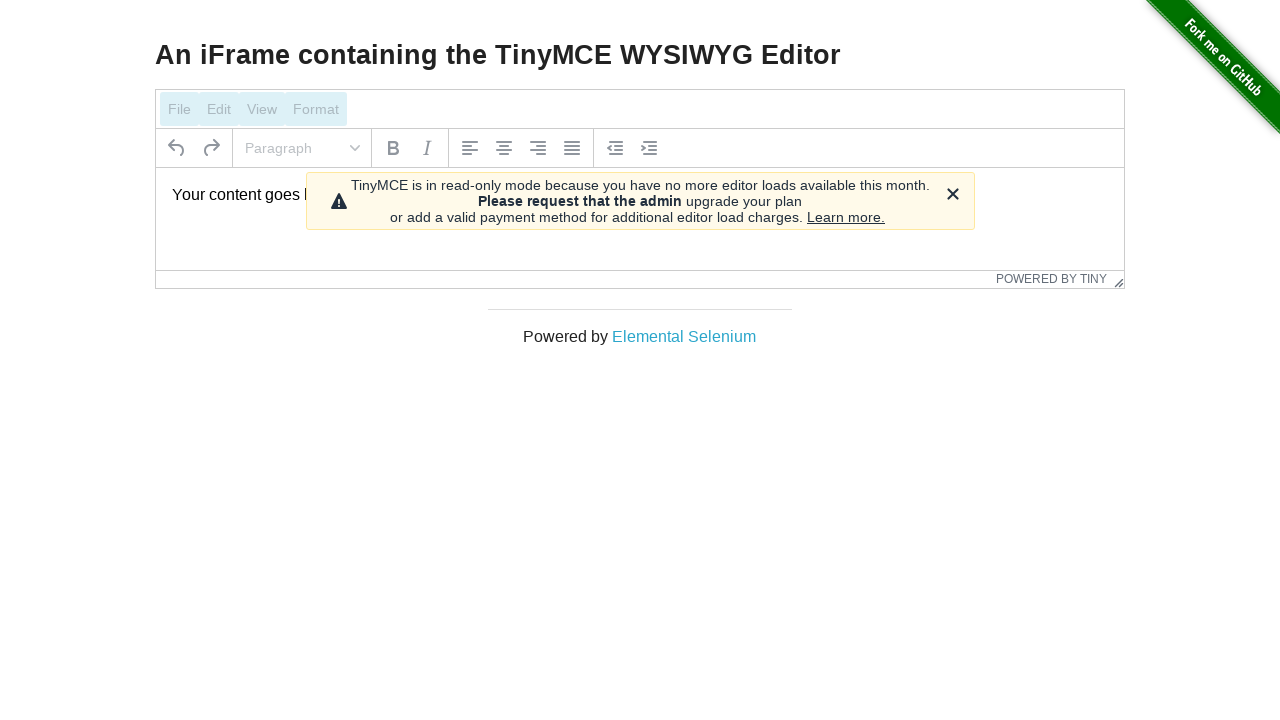

Page loaded with domcontentloaded state
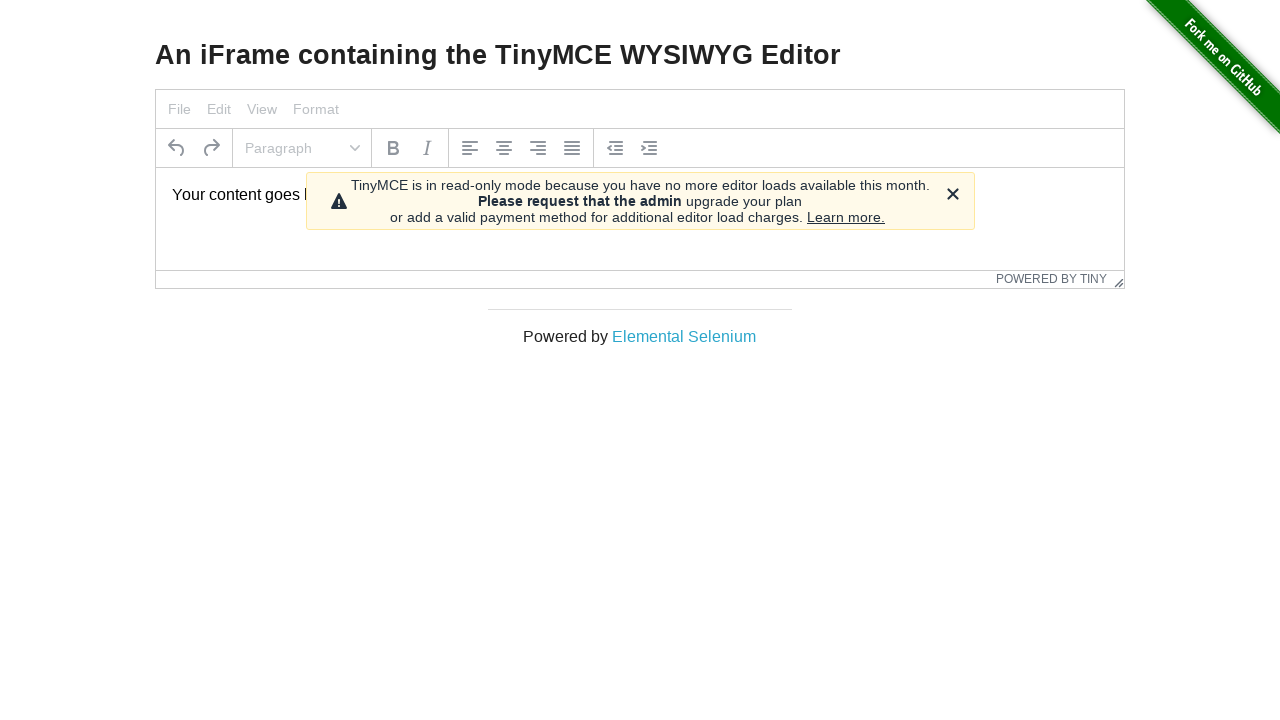

Retrieved all pages/windows from context
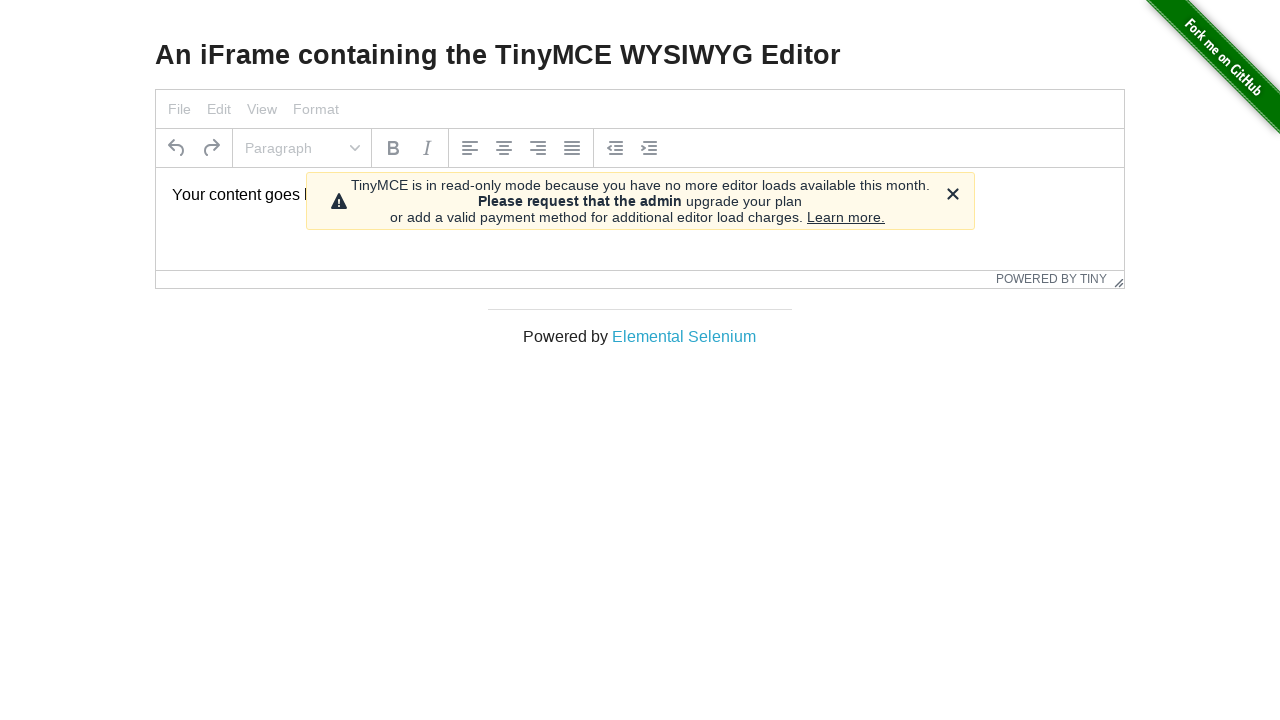

Verified current URL: http://the-internet.herokuapp.com/tinymce
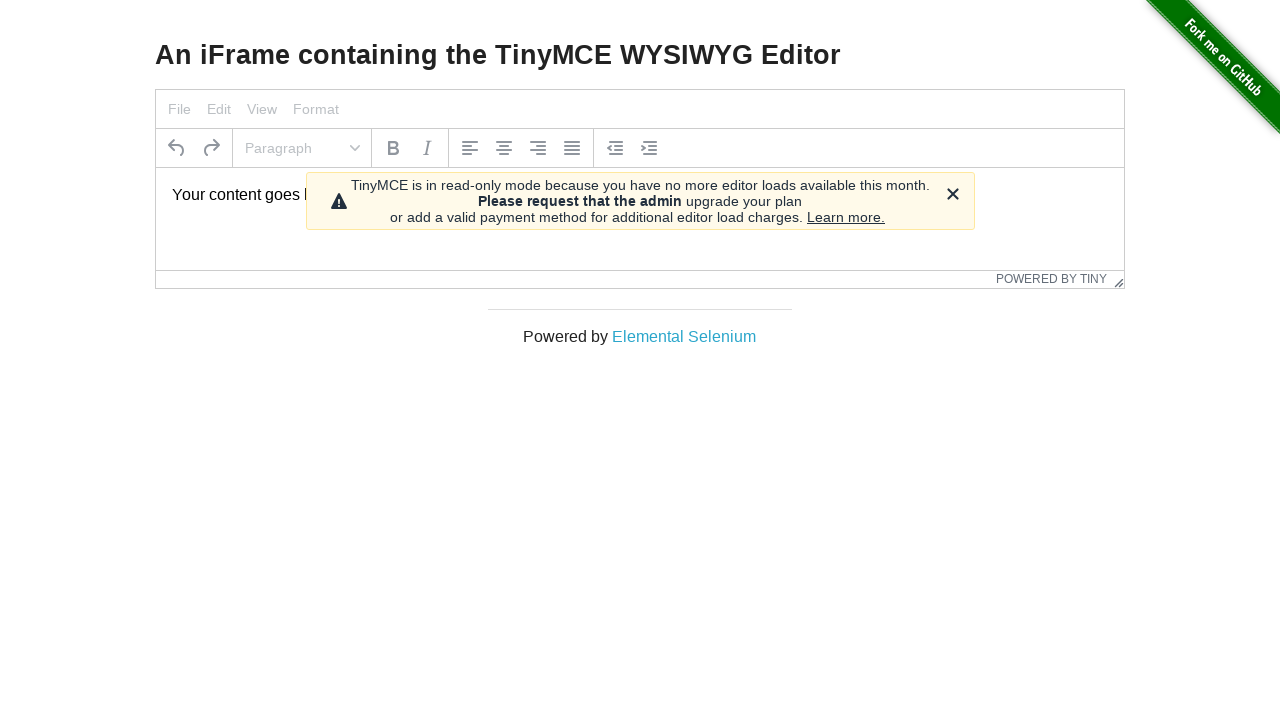

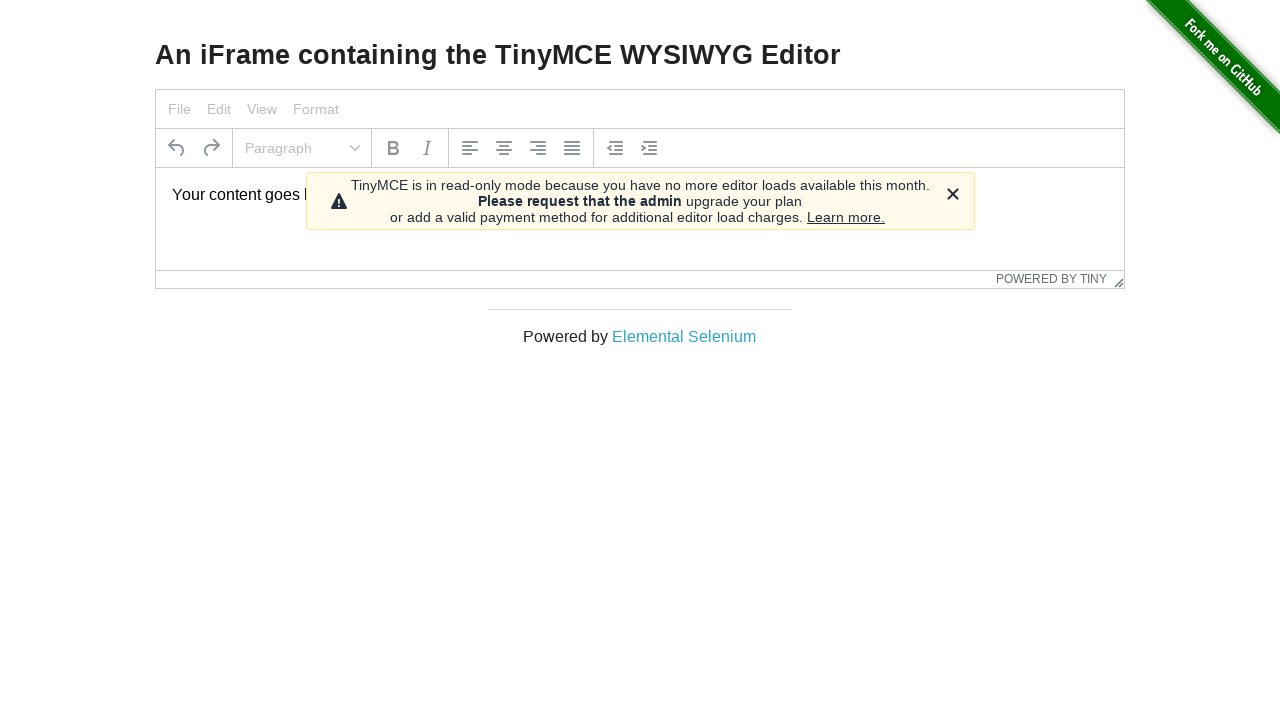